Tests web table by extracting values from the 4th column, summing them, and verifying against displayed total

Starting URL: https://rahulshettyacademy.com/AutomationPractice/

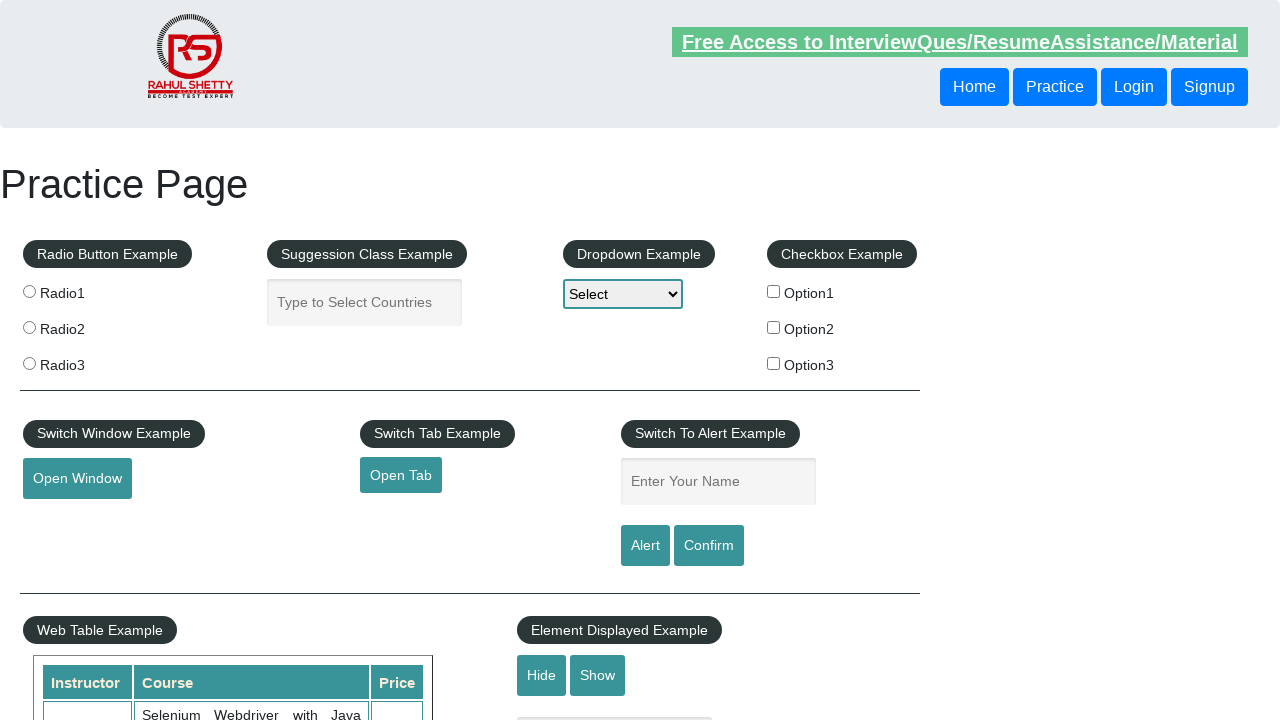

Navigated to AutomationPractice URL
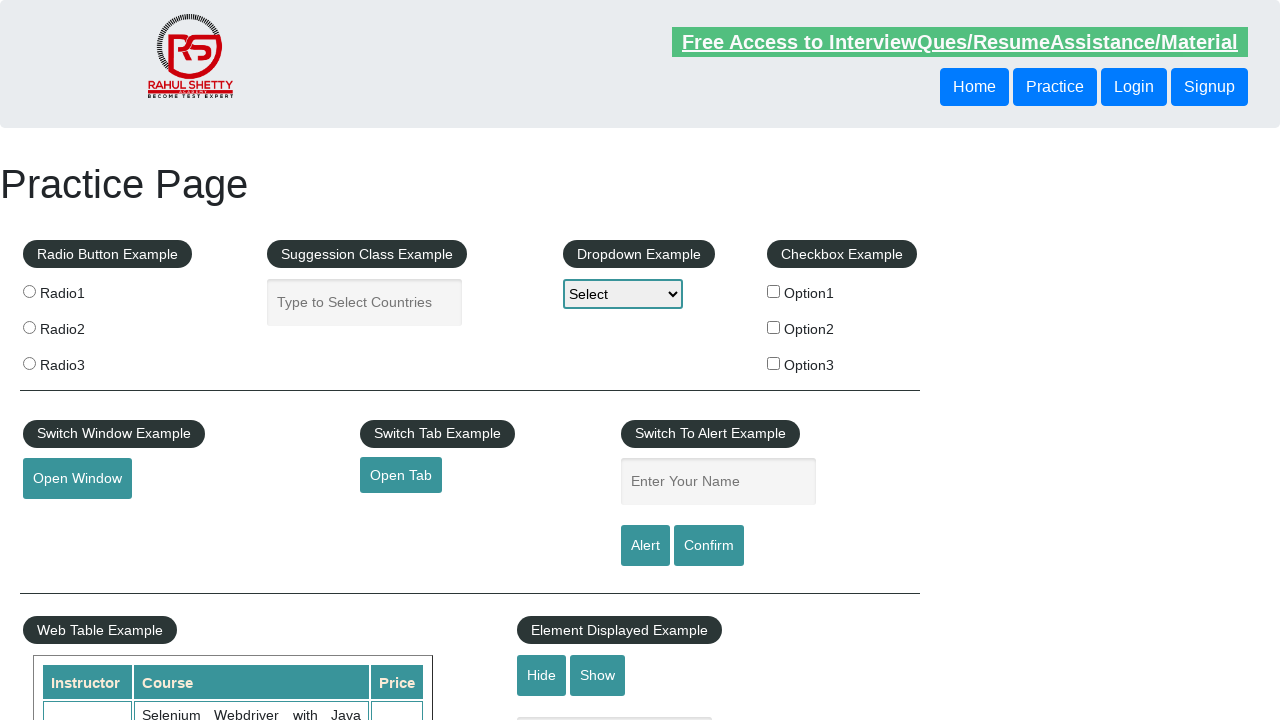

Waited 2000ms for page to load
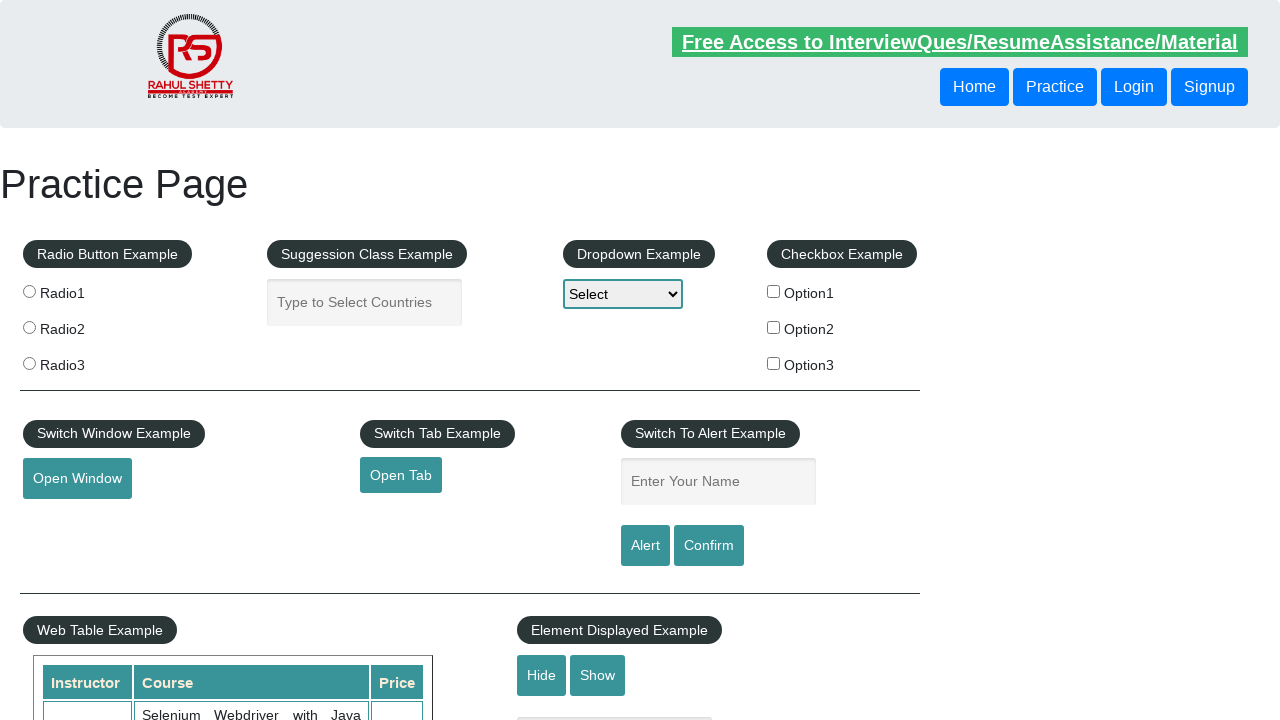

Located all cells in 4th column of web table
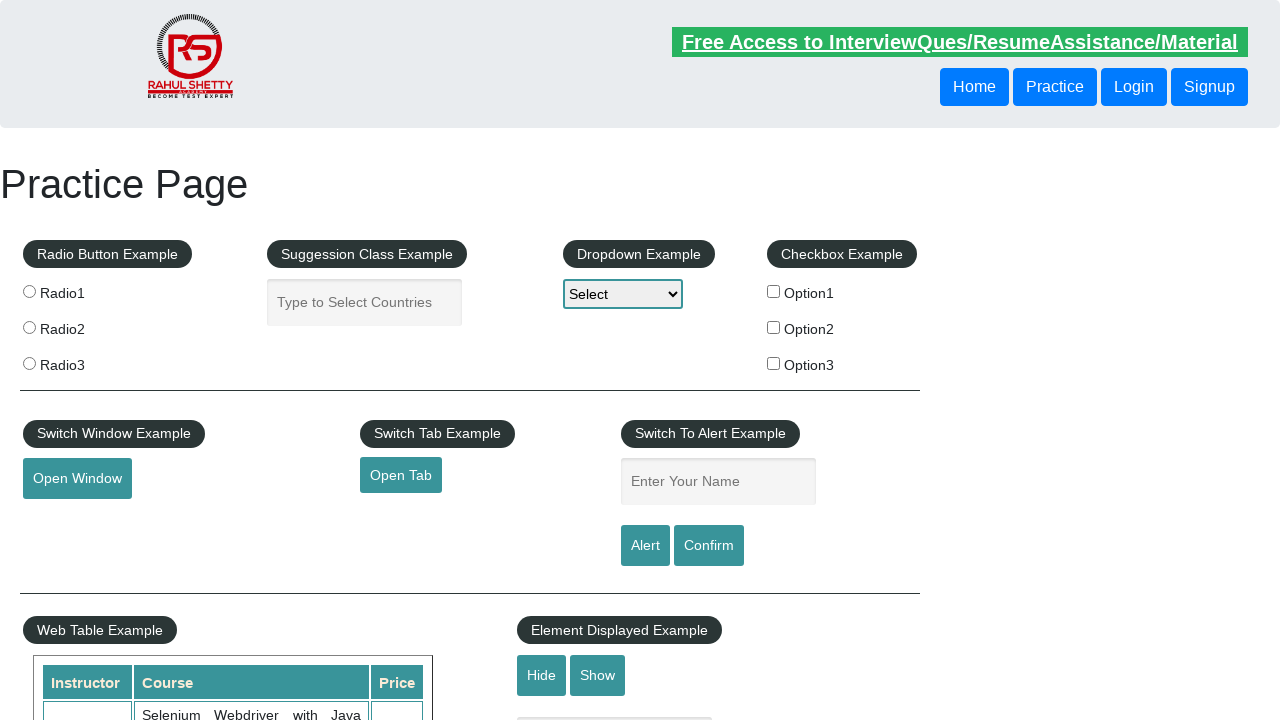

Calculated sum of 4th column values: 296
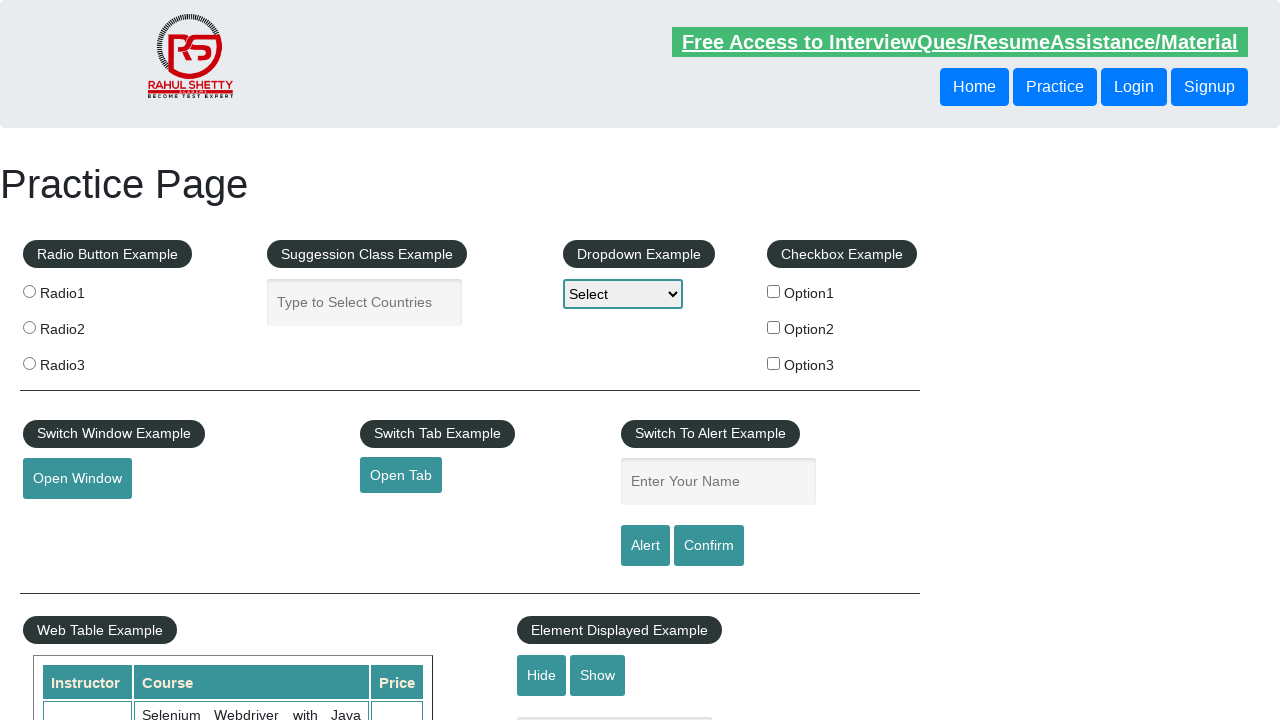

Retrieved displayed total amount from page
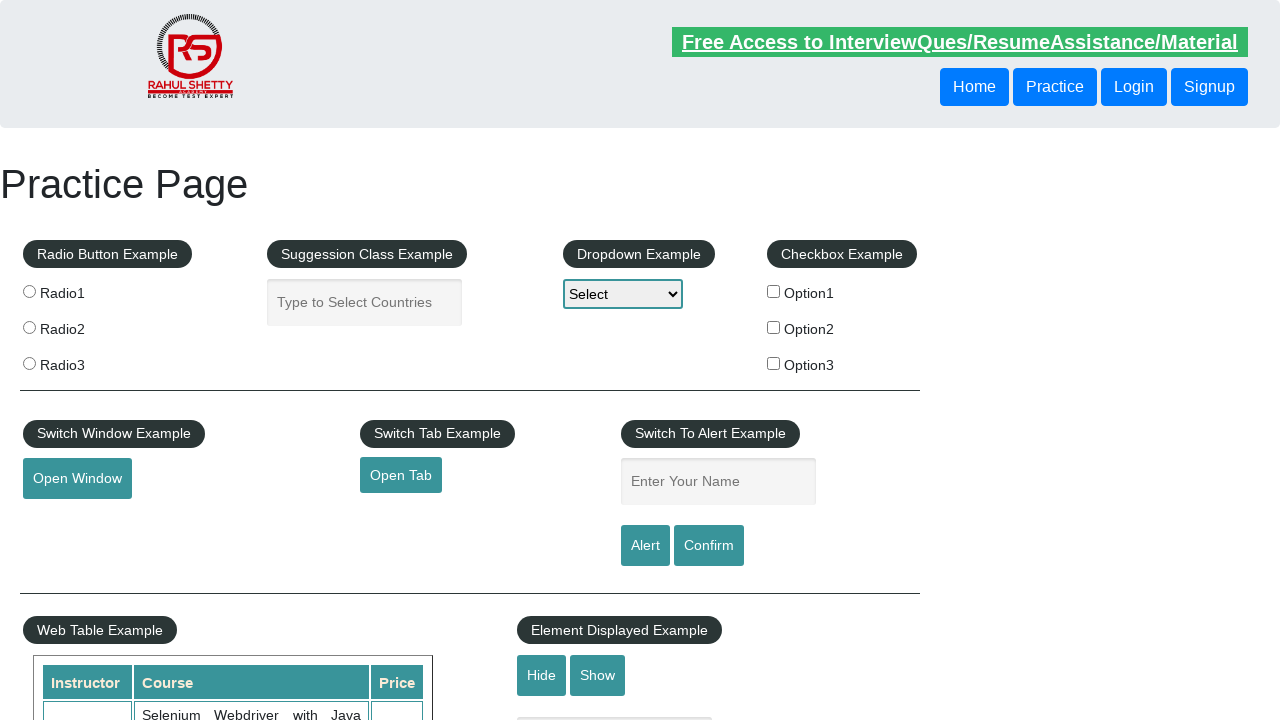

Parsed displayed total value: 296
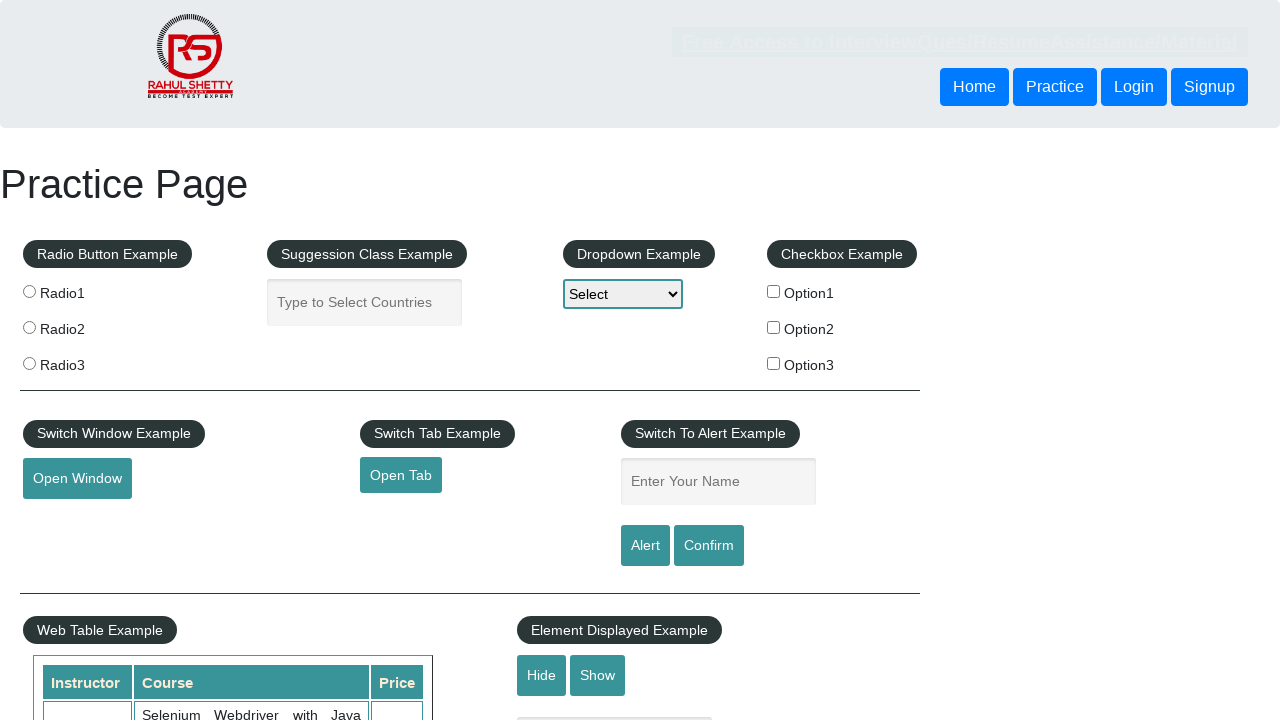

Verified calculated total (296) matches displayed total (296)
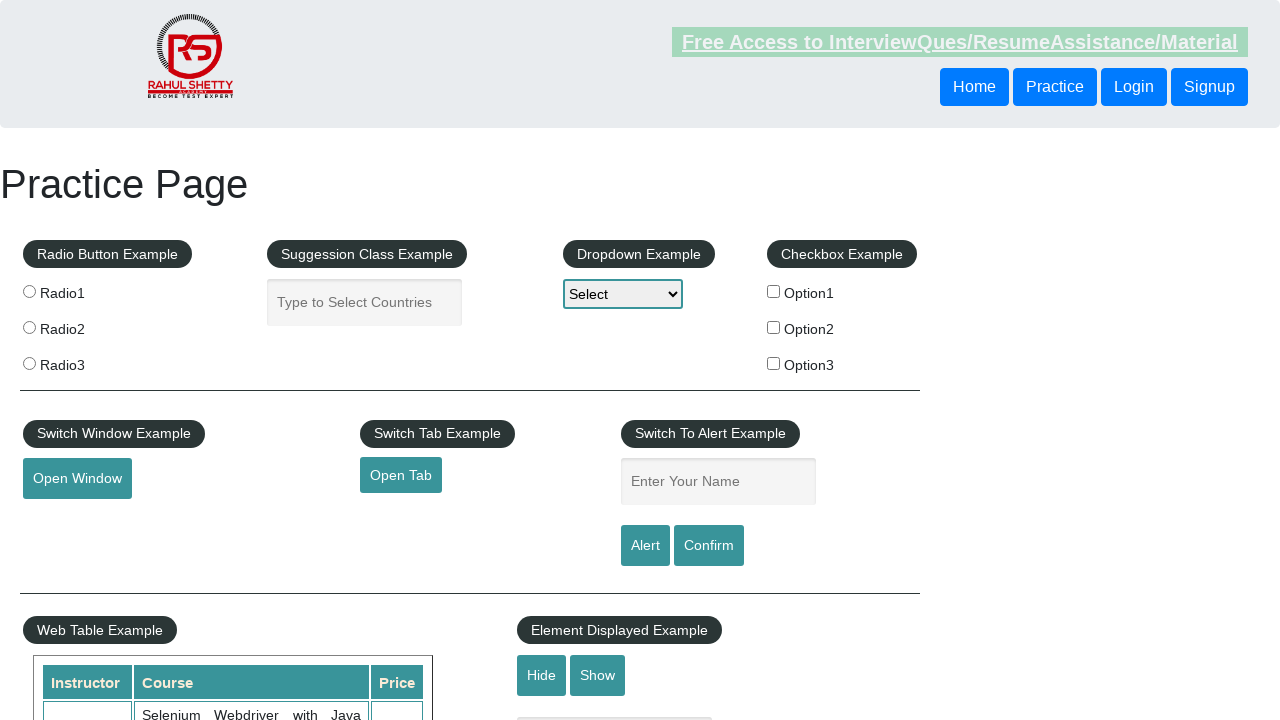

Test passed: Web table total verification successful
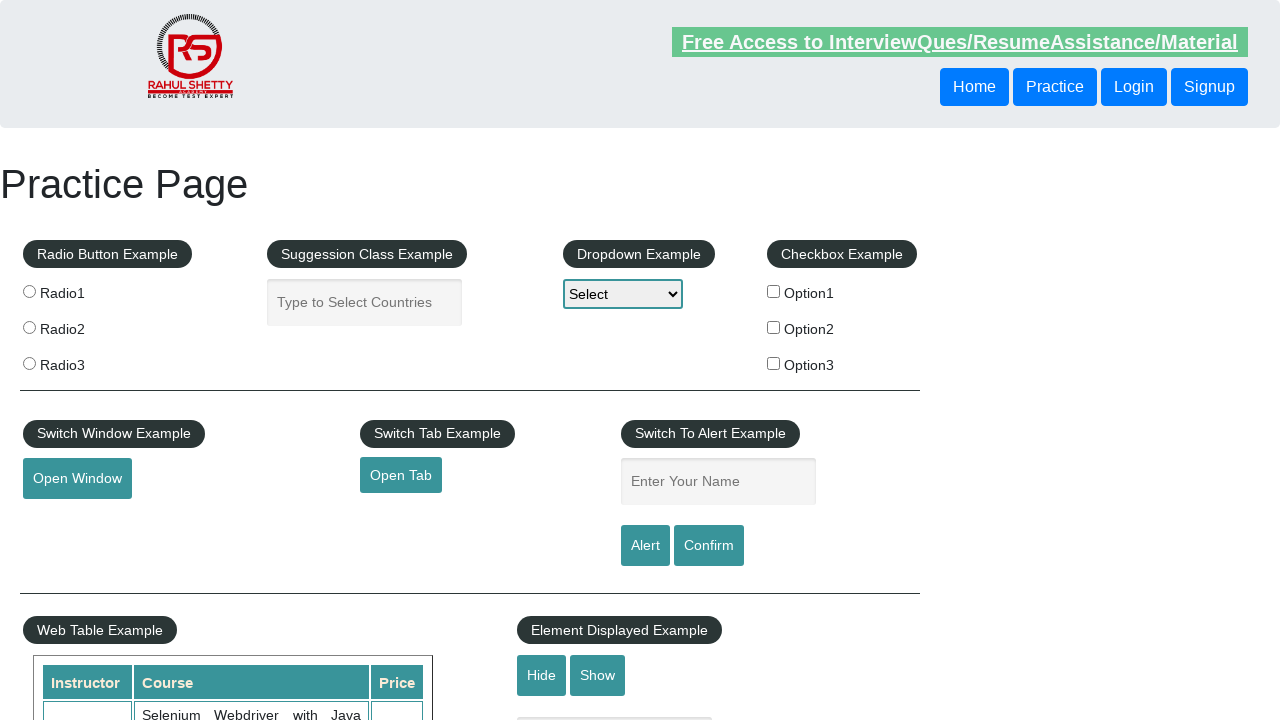

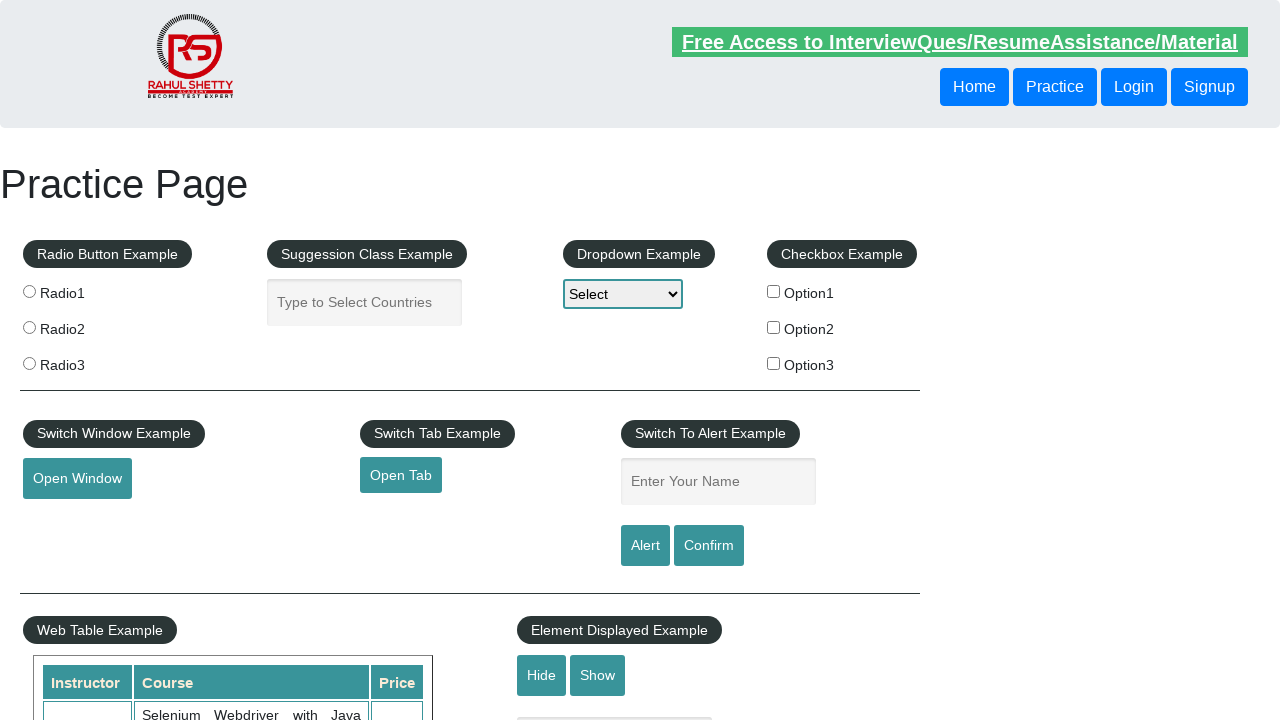